Tests handling multiple browser pages by opening two pages in the same context, navigating to different URLs, and verifying their titles.

Starting URL: https://opensource-demo.orangehrmlive.com/web/index.php/auth/login

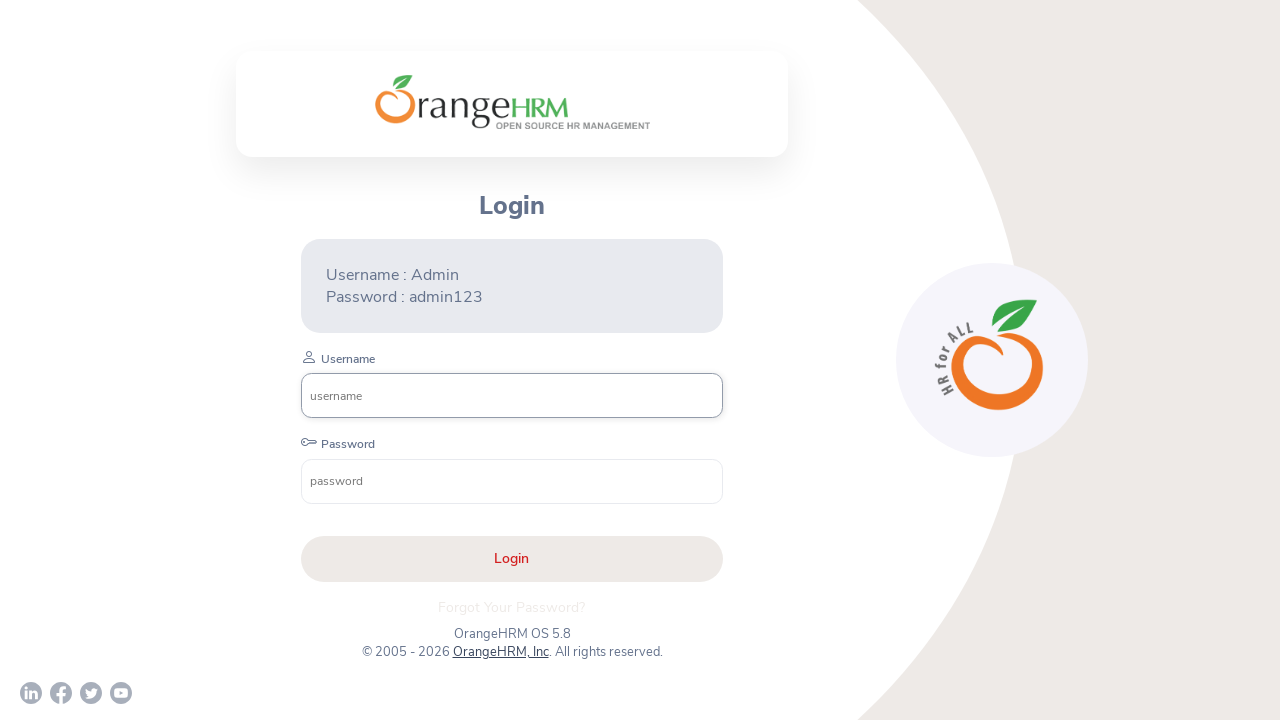

Verified first page title is 'OrangeHRM'
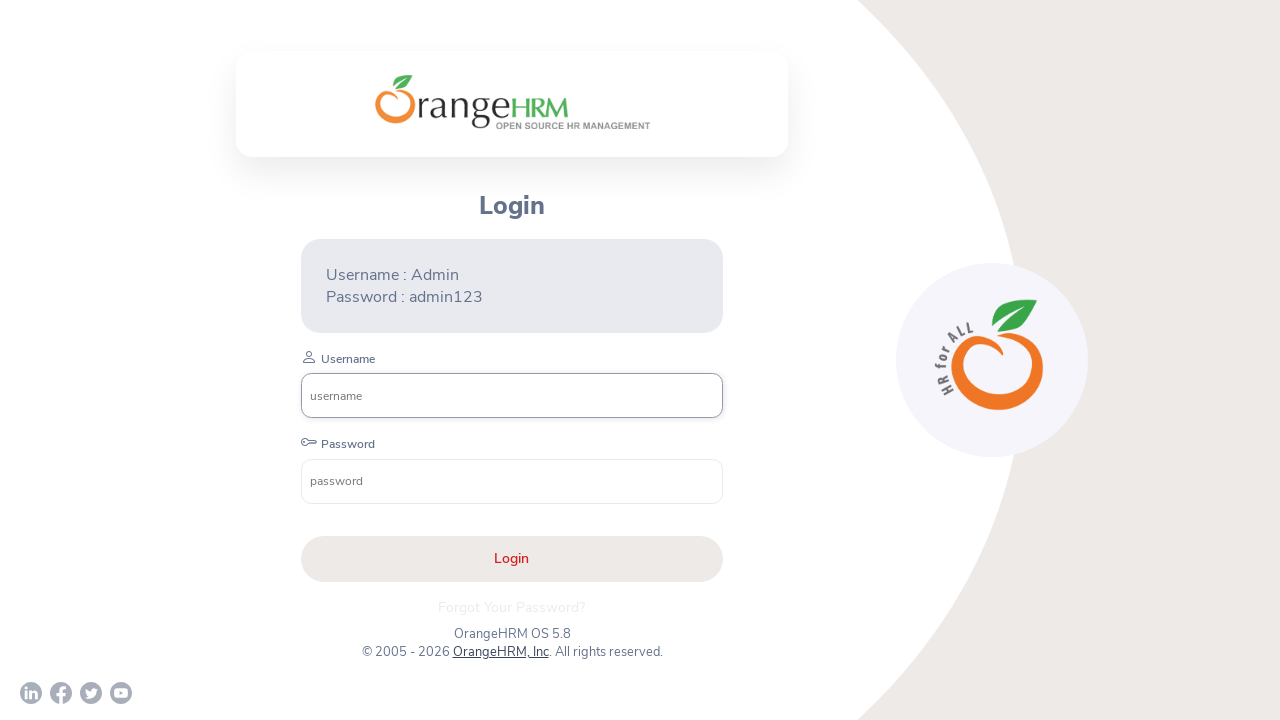

Created a new page in the same context
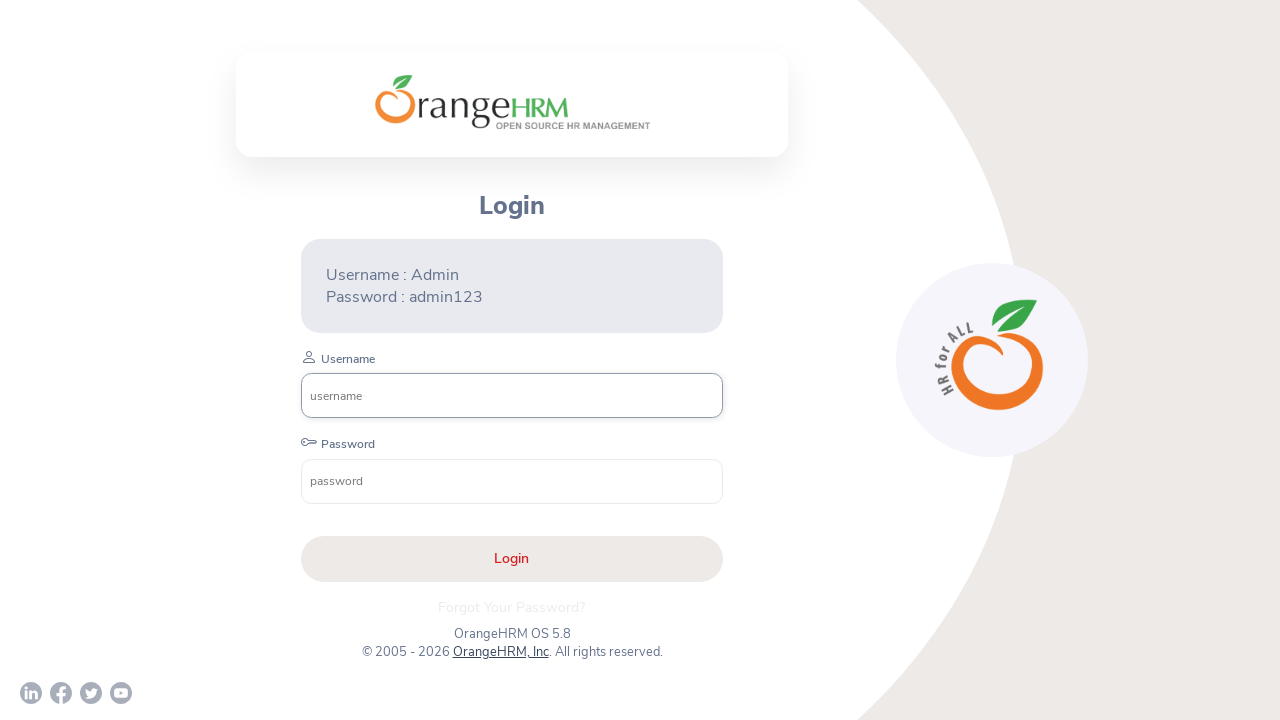

Navigated second page to https://www.demoblaze.com/
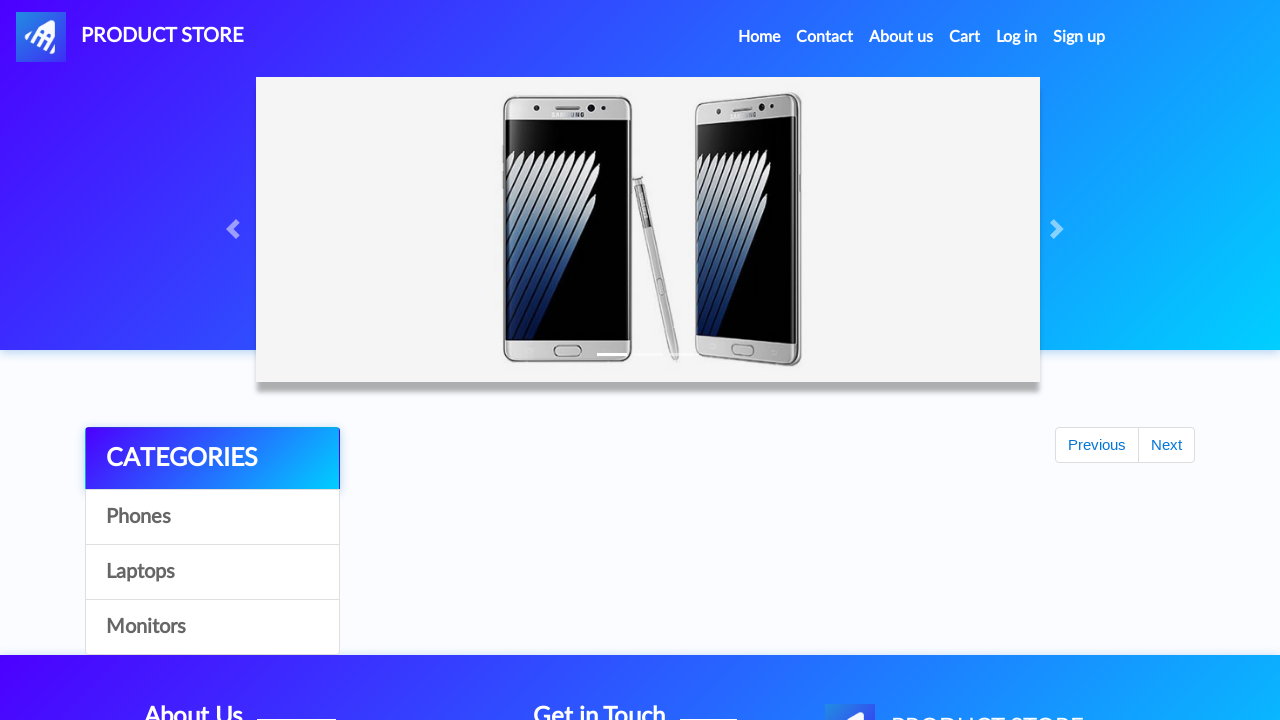

Verified second page title is 'STORE'
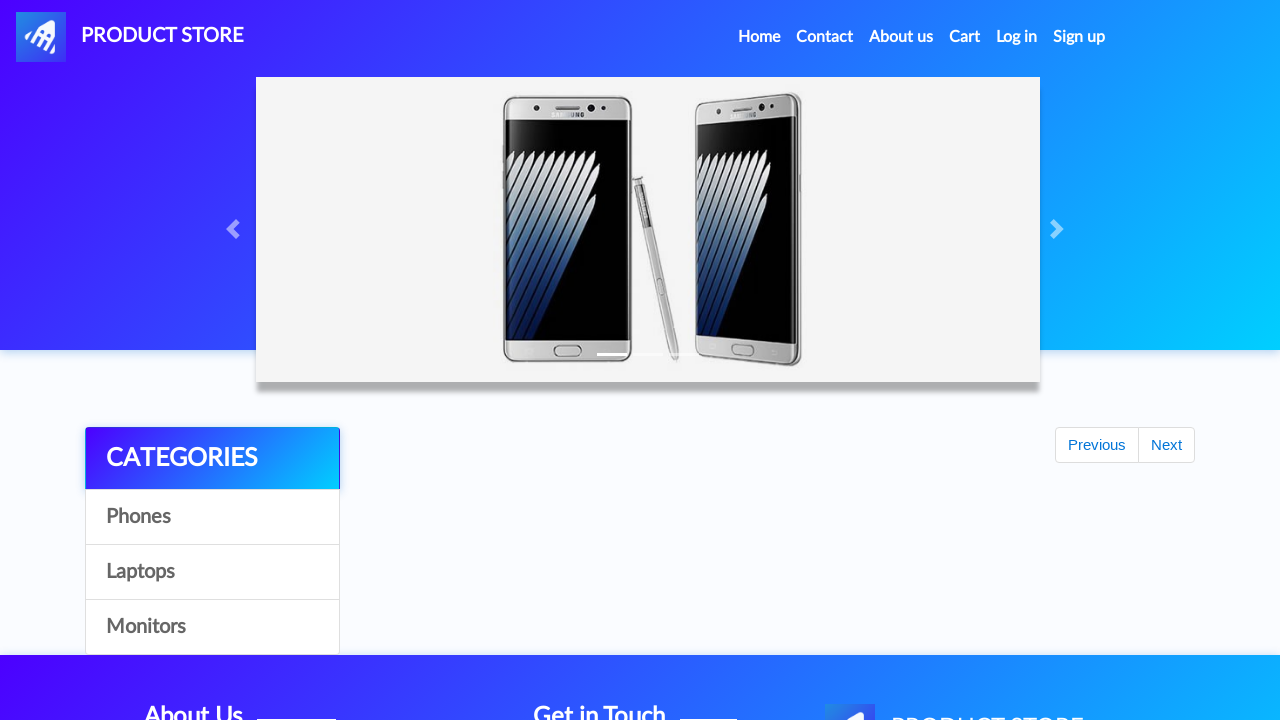

Closed the second page
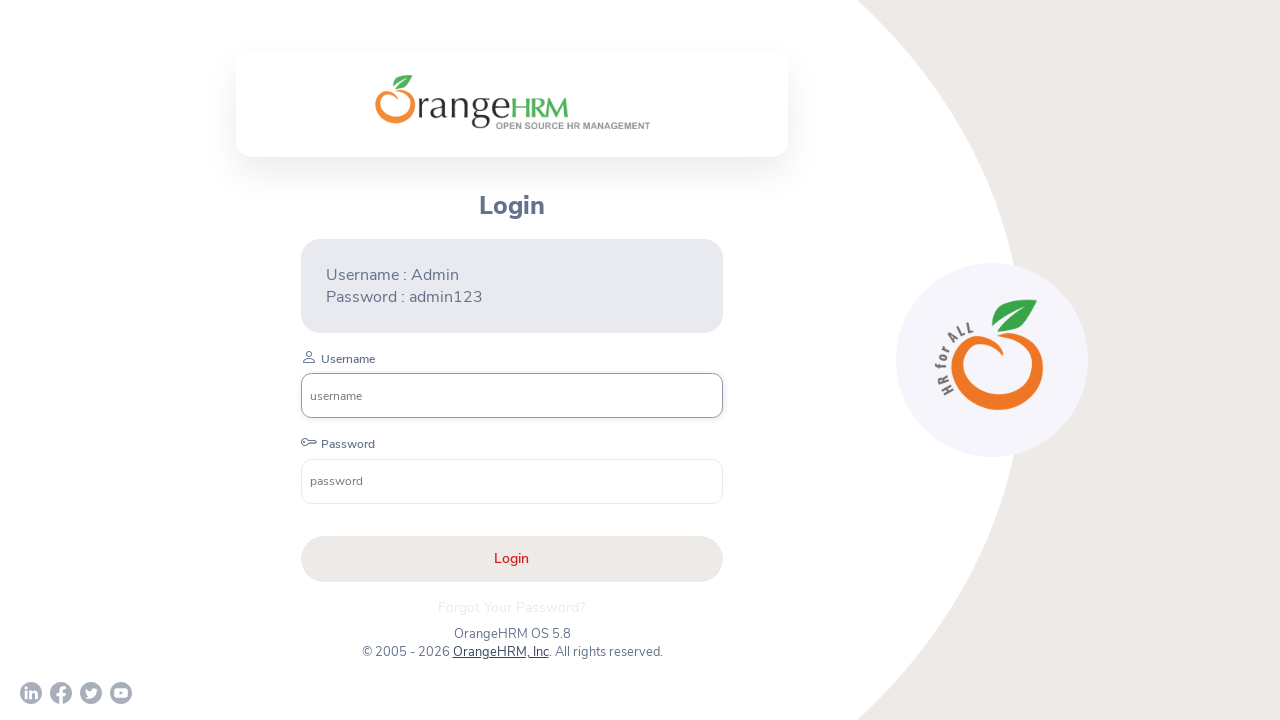

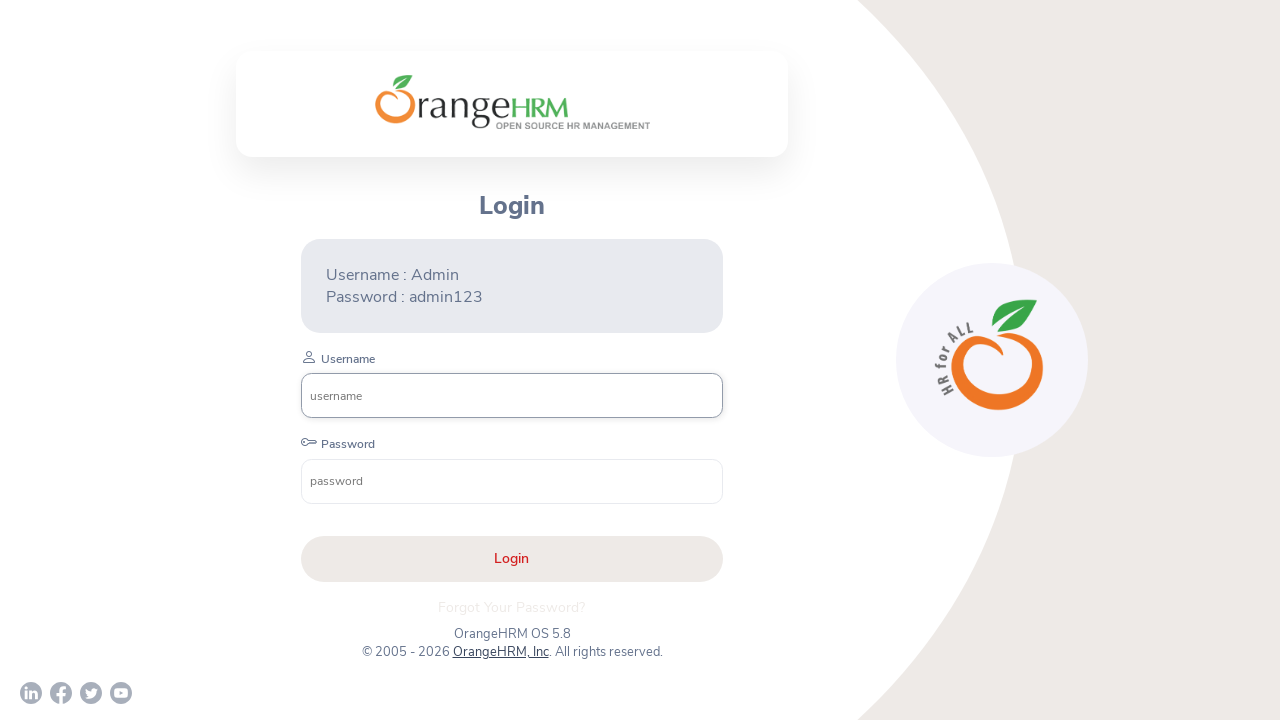